Tests multi-select dropdown functionality by selecting multiple items using keyboard navigation

Starting URL: https://demoqa.com/select-menu

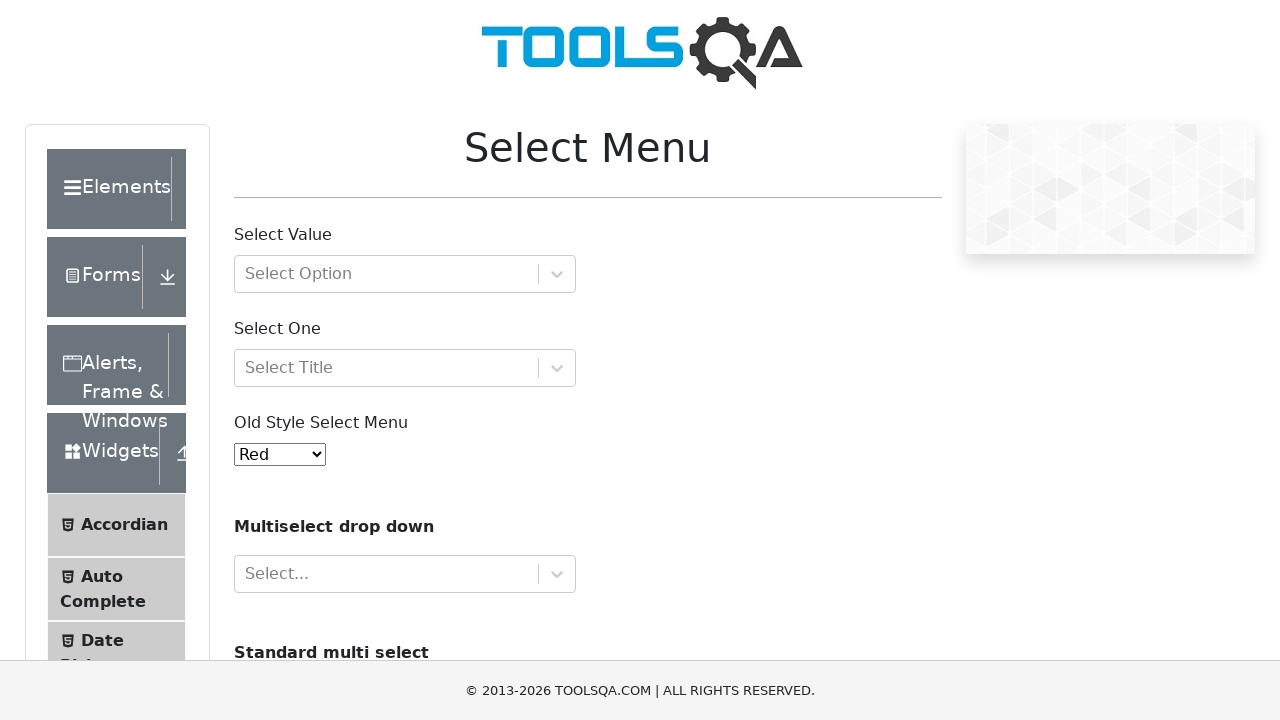

Scrolled down 100px to make dropdown visible
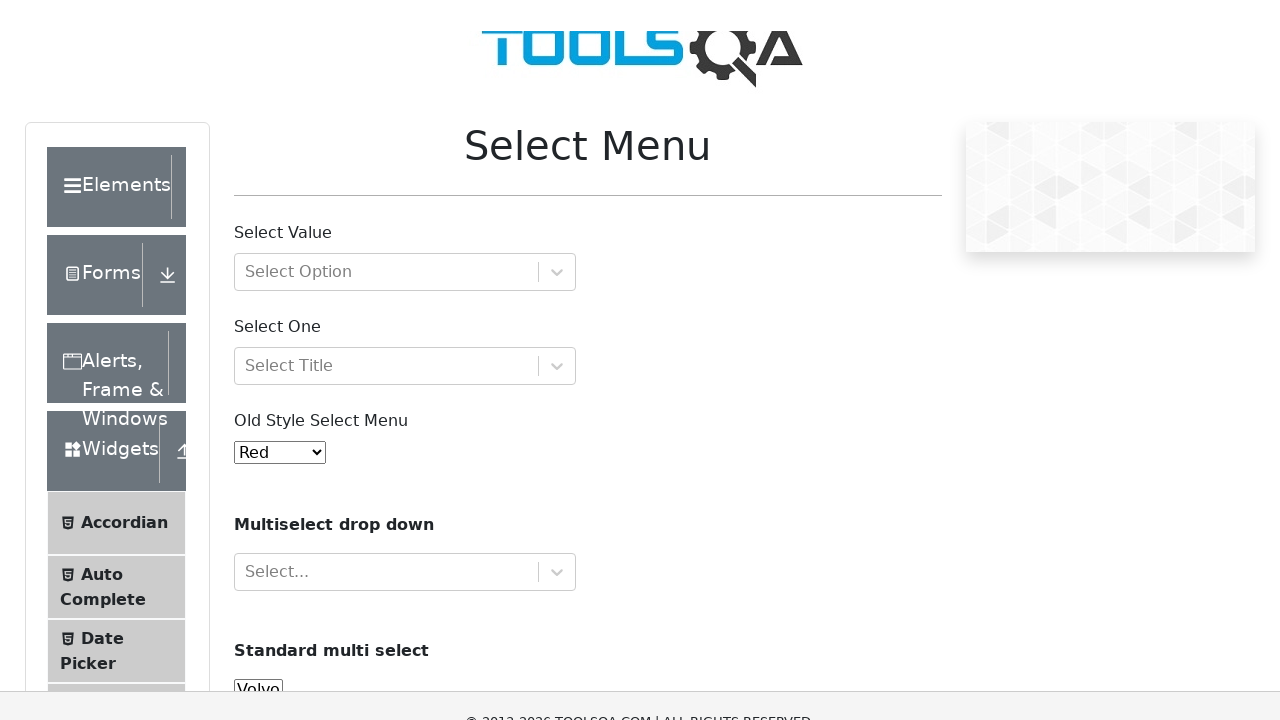

Clicked on the multi-select dropdown at (386, 474) on xpath=//div[@id='selectMenuContainer']/div[7]/div/div/div/div[1]
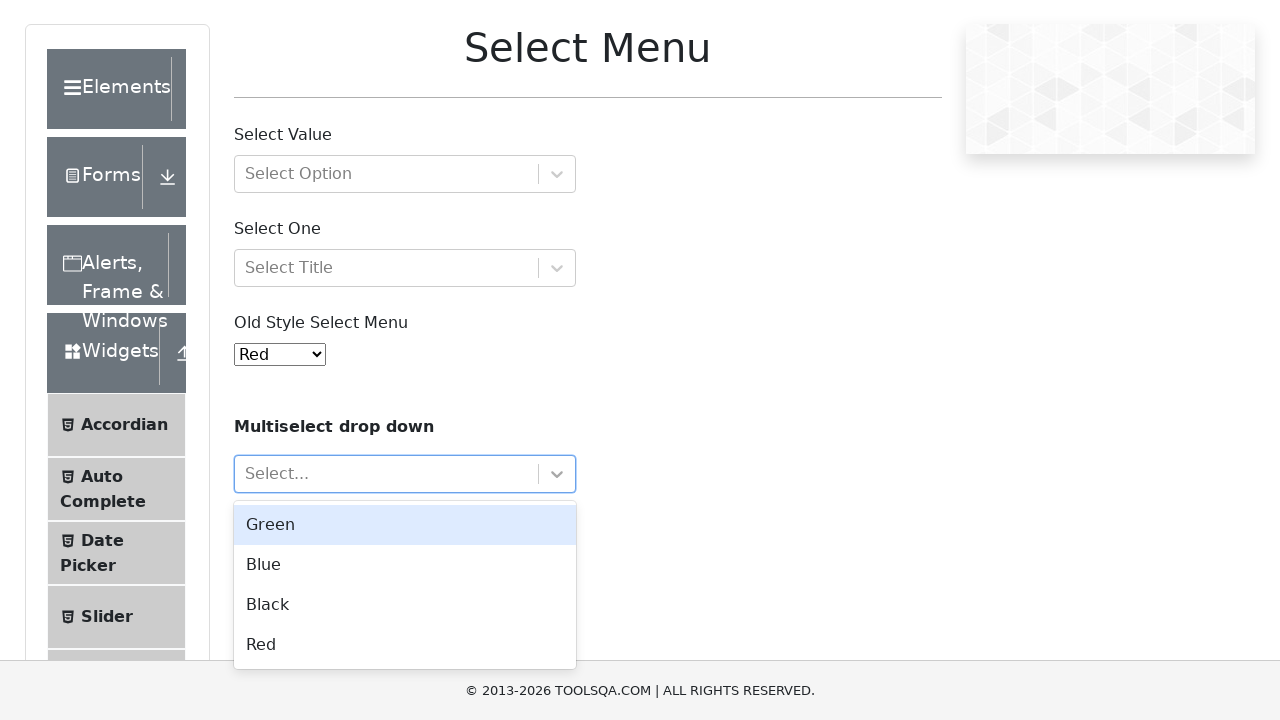

Pressed ArrowDown to navigate to first item
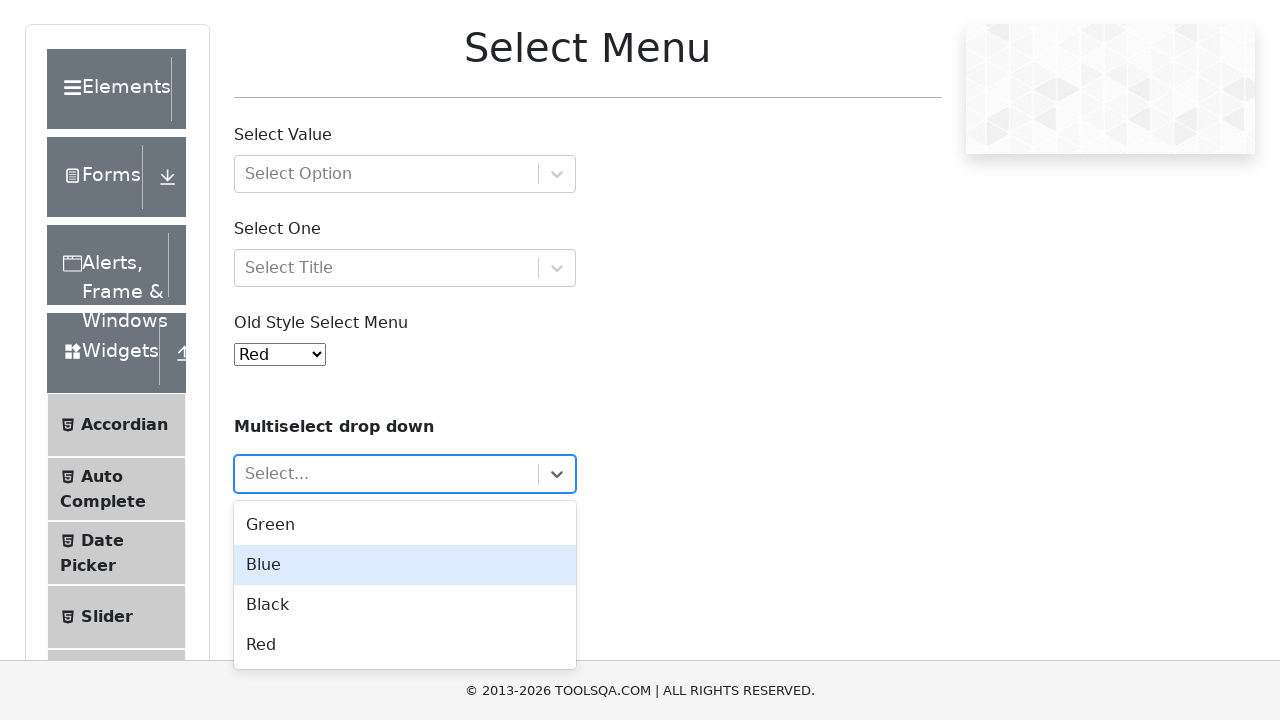

Pressed Enter to select first item
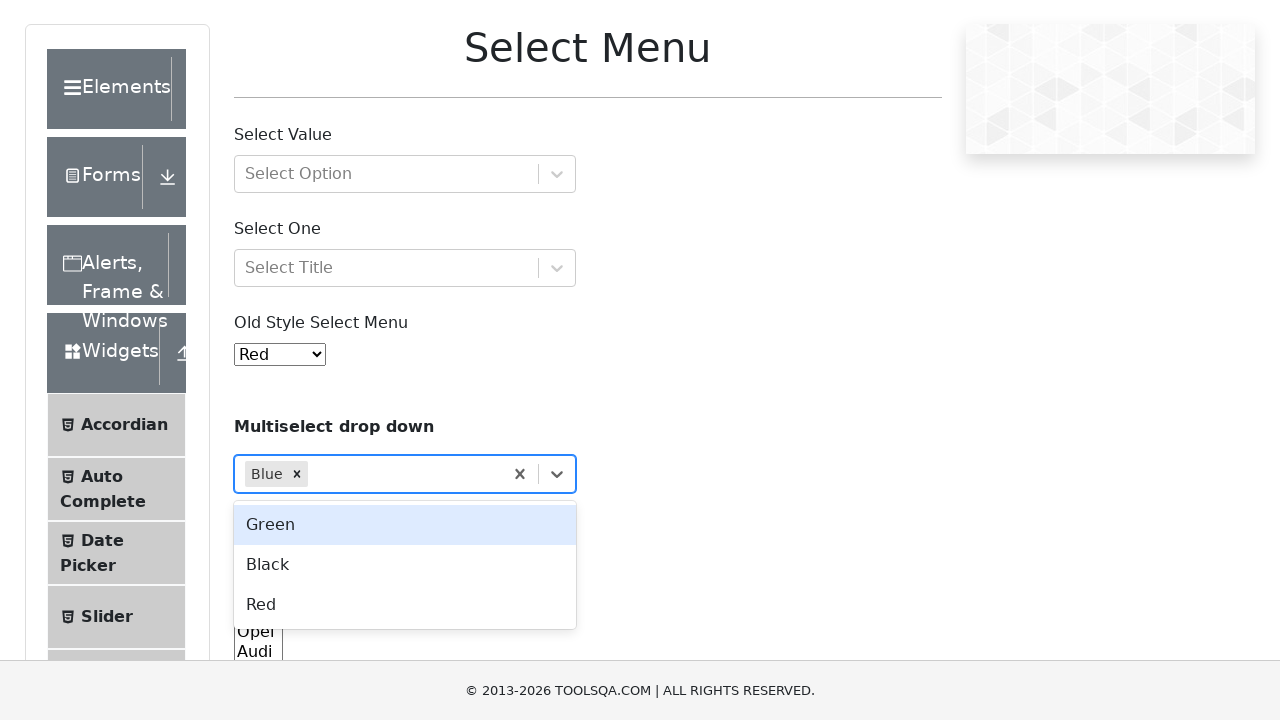

Pressed Enter to select second item
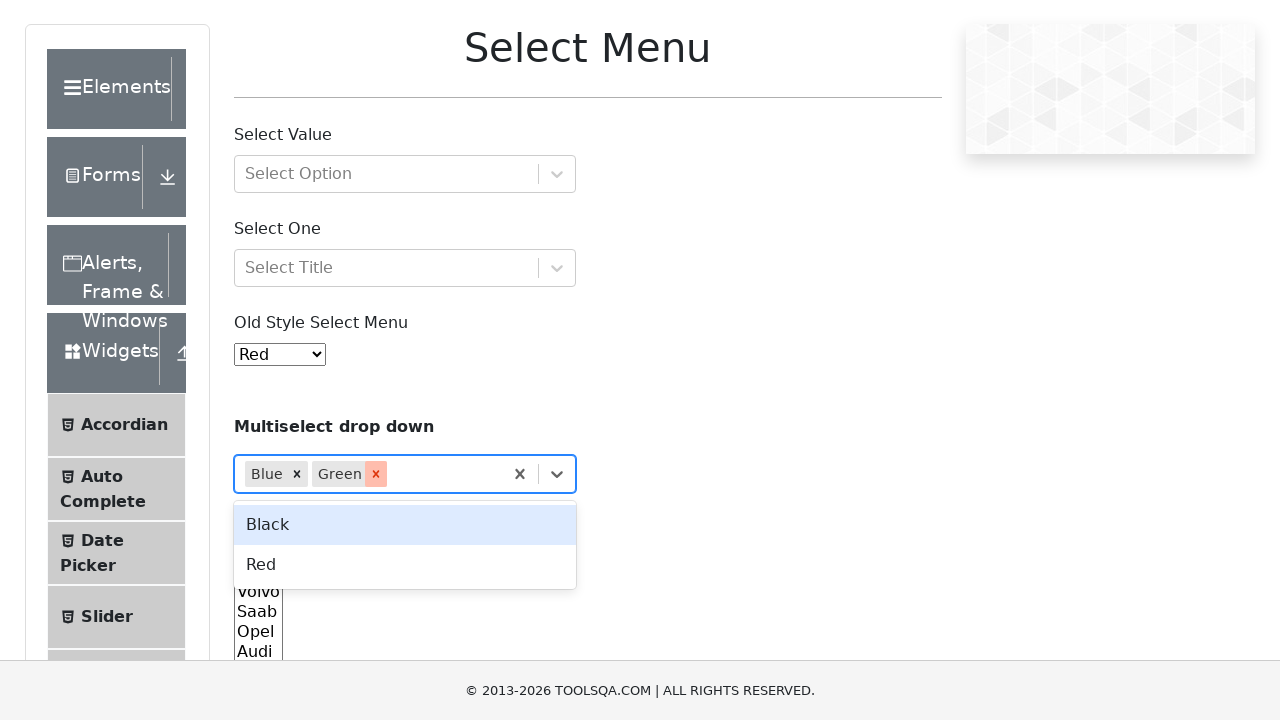

Pressed Enter to select third item
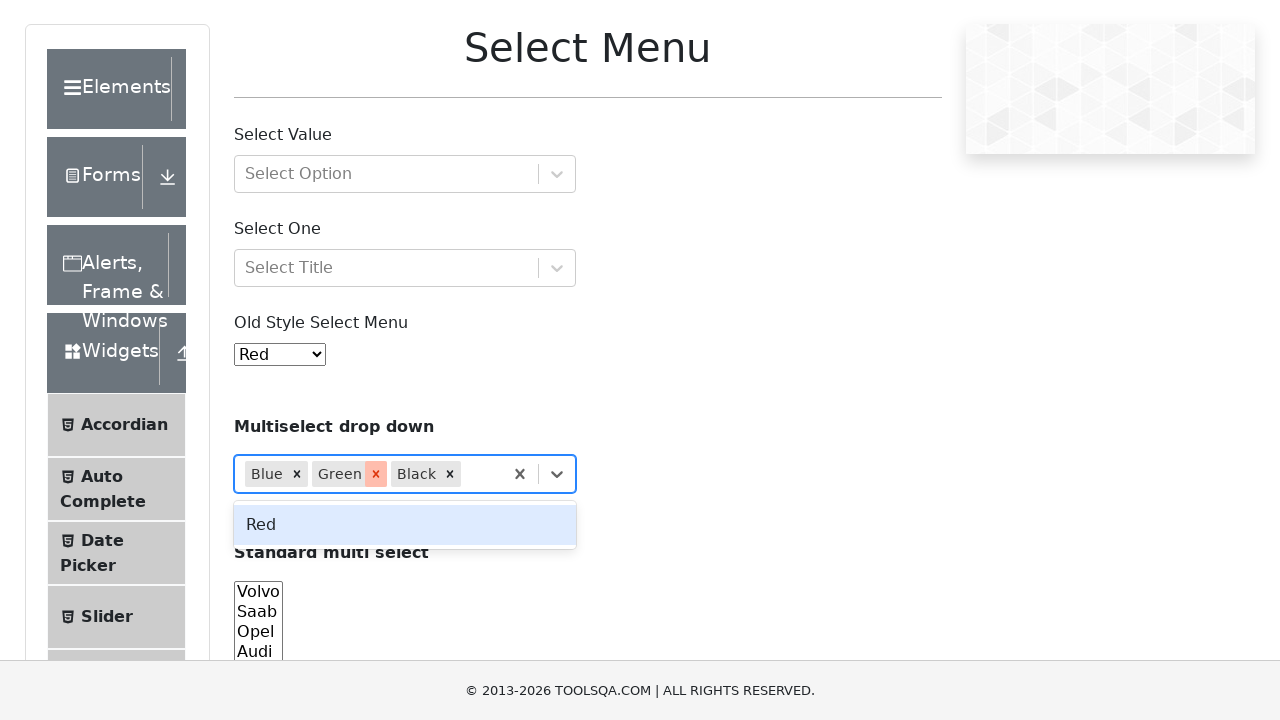

Pressed Enter to select fourth item
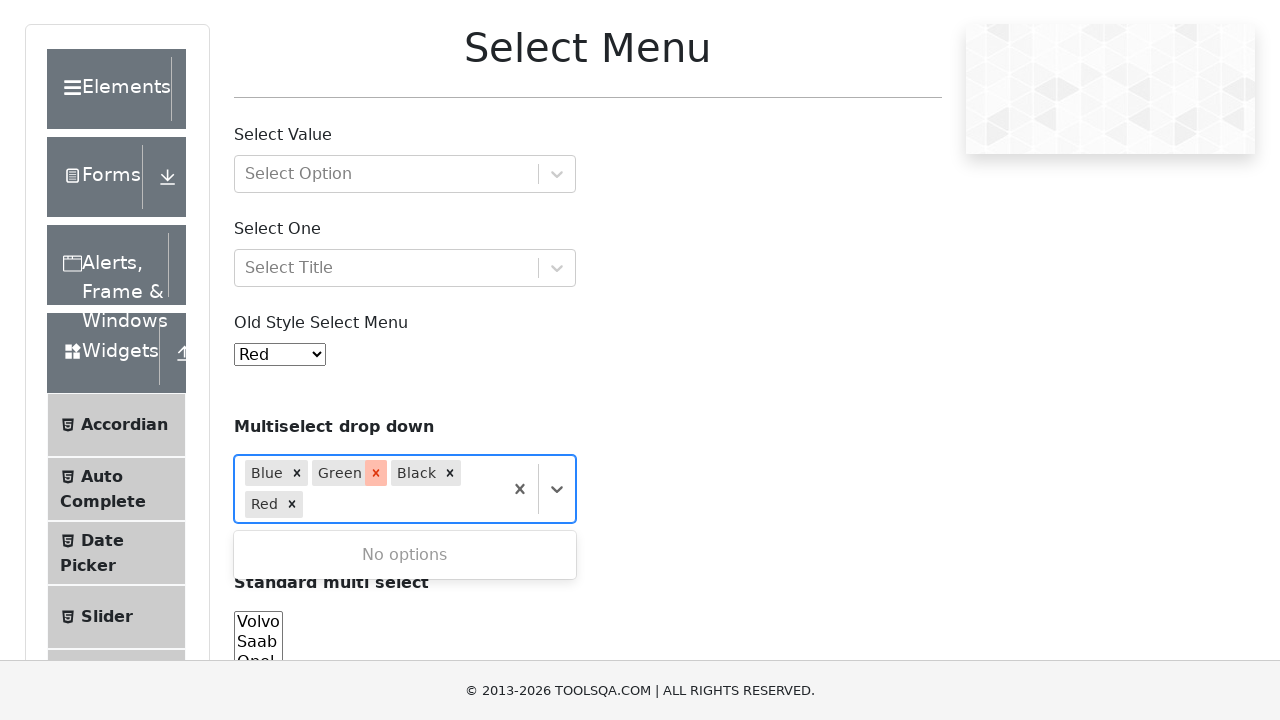

Pressed Enter to select fifth item
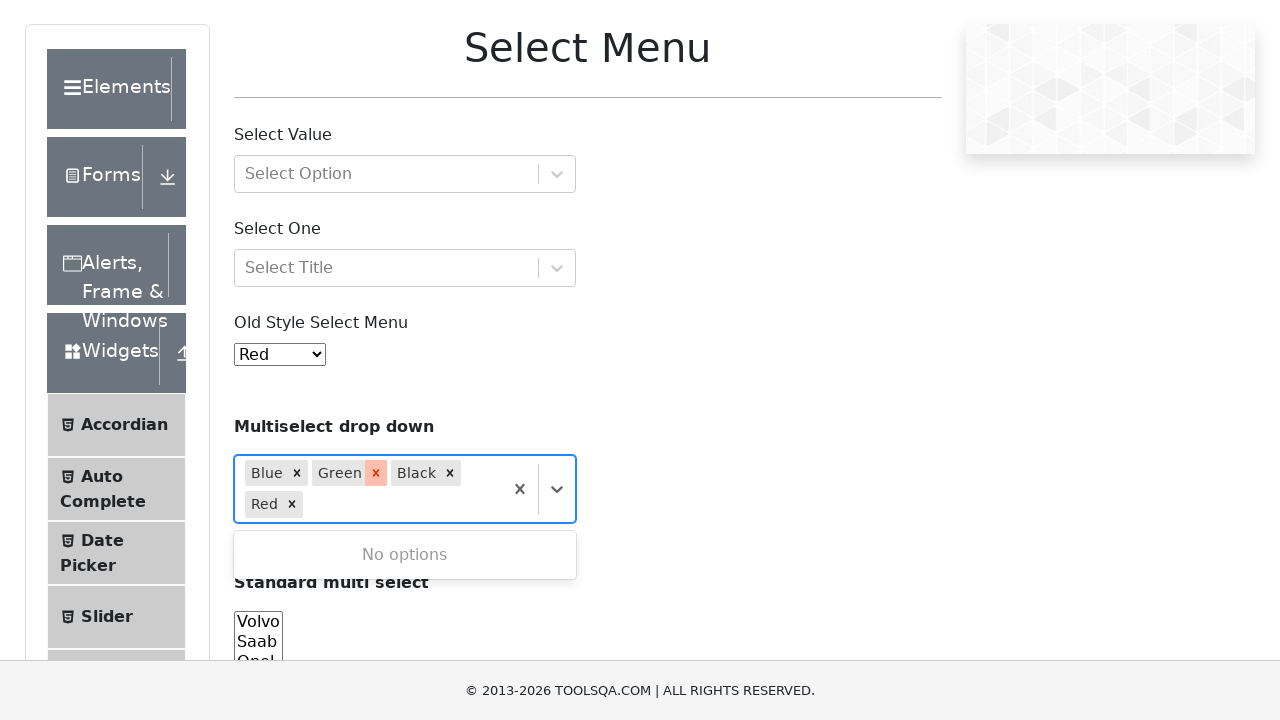

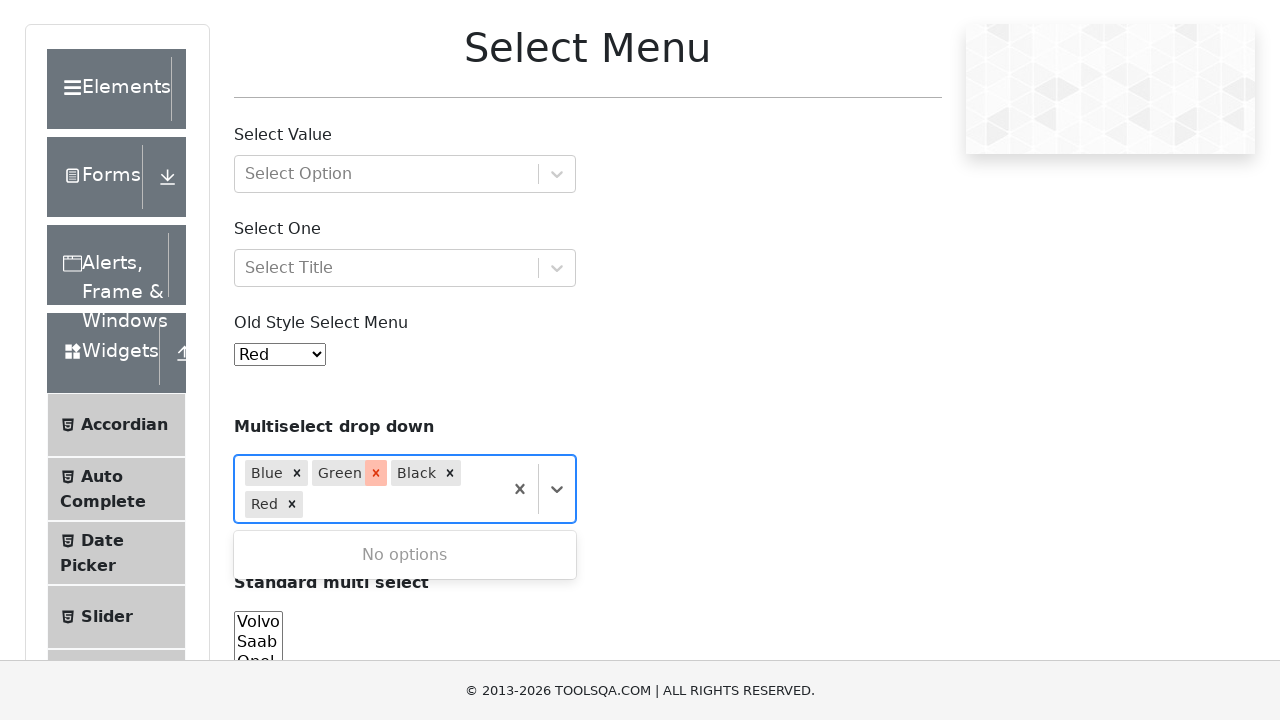